Retrieves a value from an image attribute, calculates a result, fills a form with checkboxes and submits

Starting URL: http://suninjuly.github.io/get_attribute.html

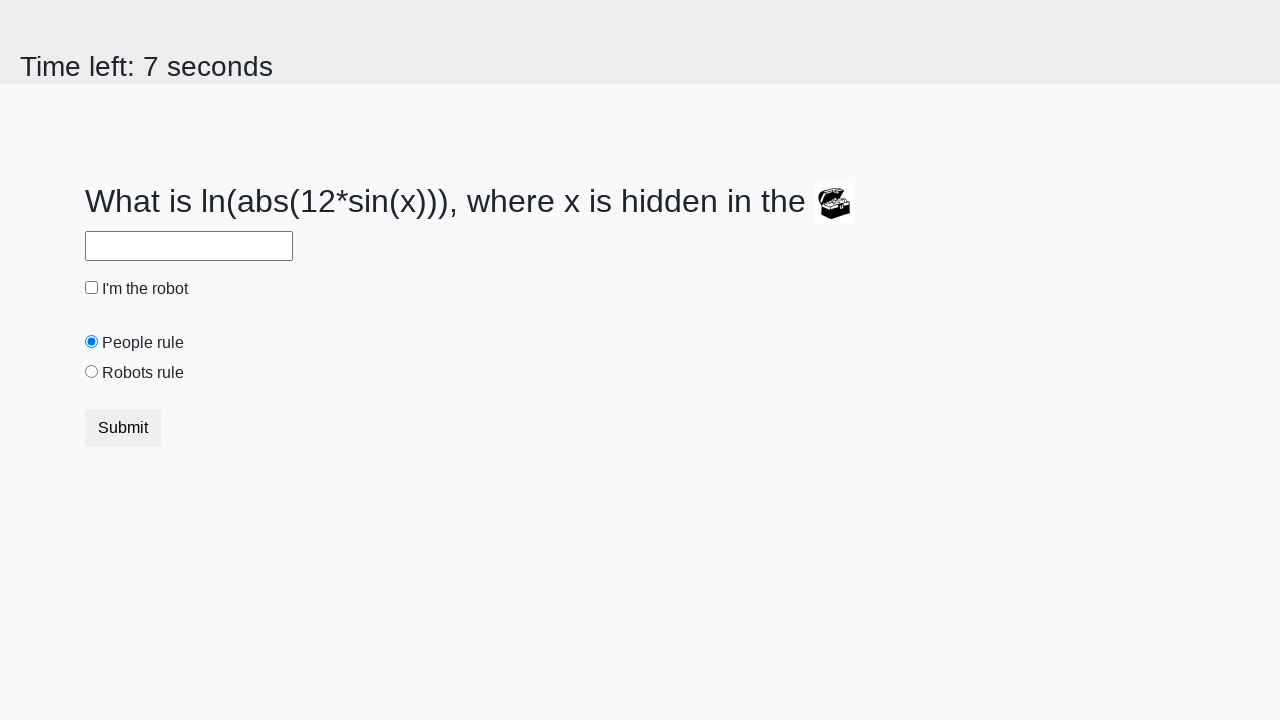

Retrieved valuex attribute from treasure image
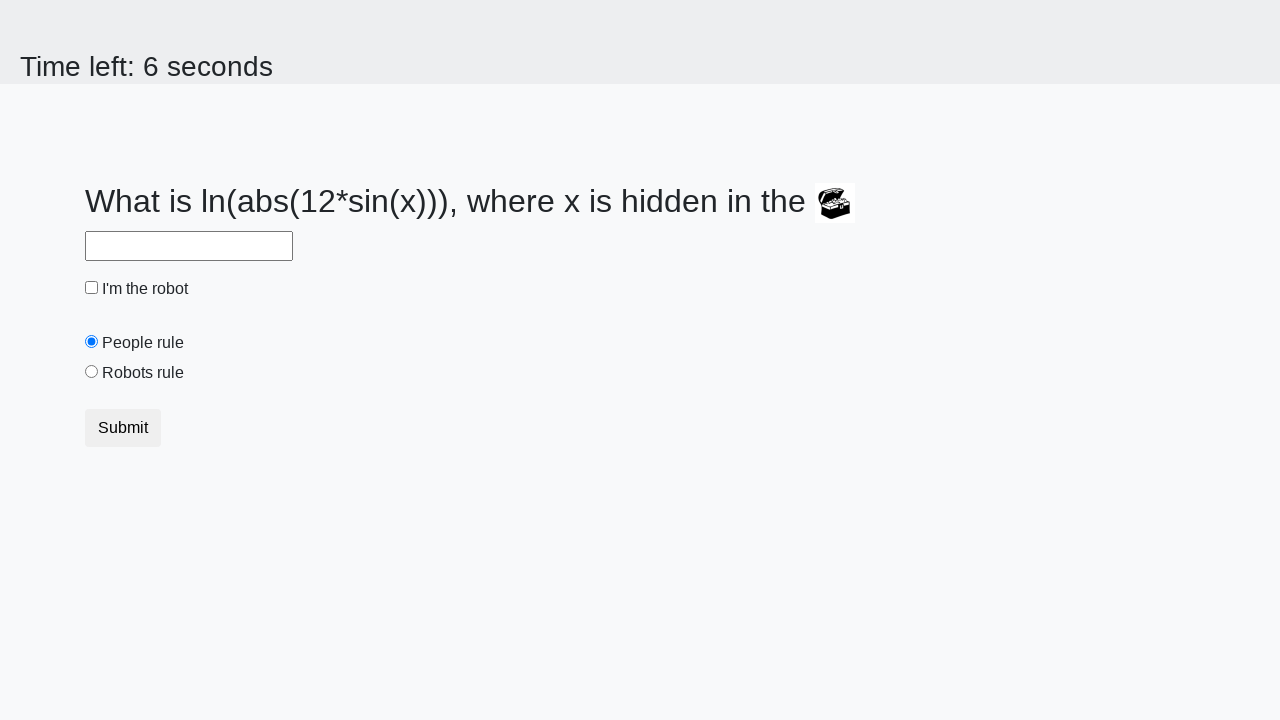

Filled answer field with calculated value on input#answer
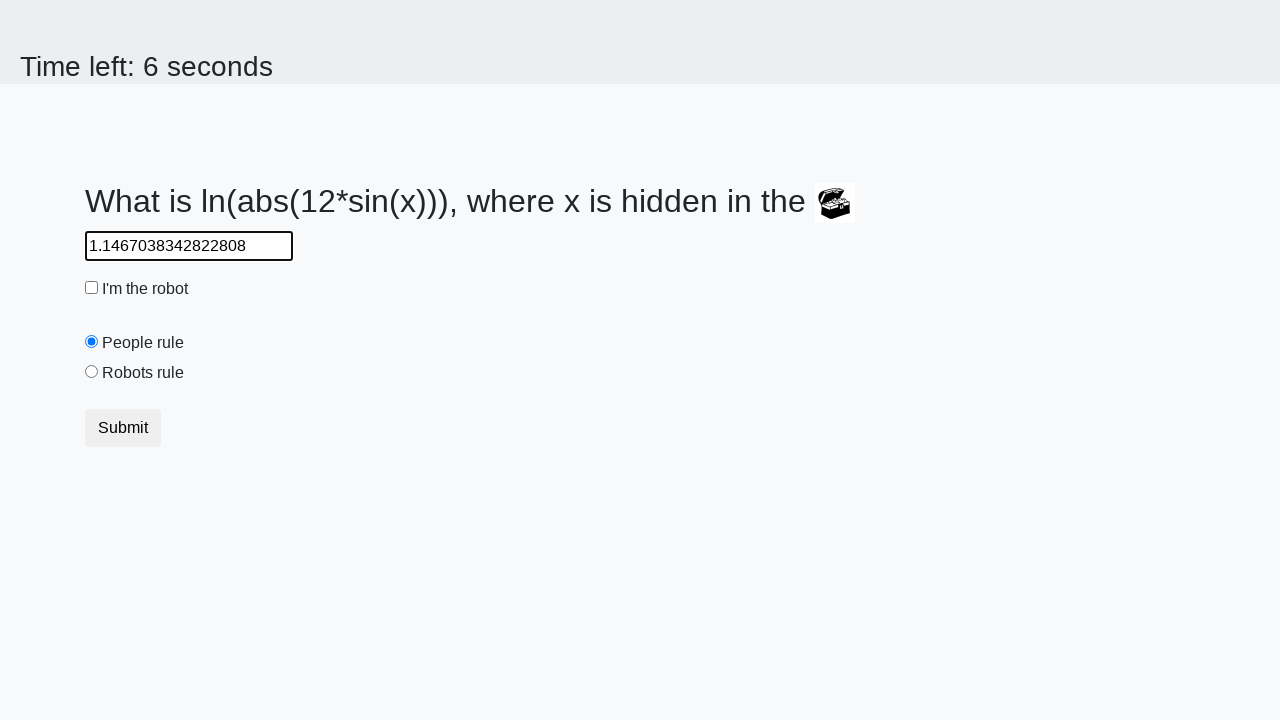

Clicked robot checkbox at (92, 288) on input#robotCheckbox
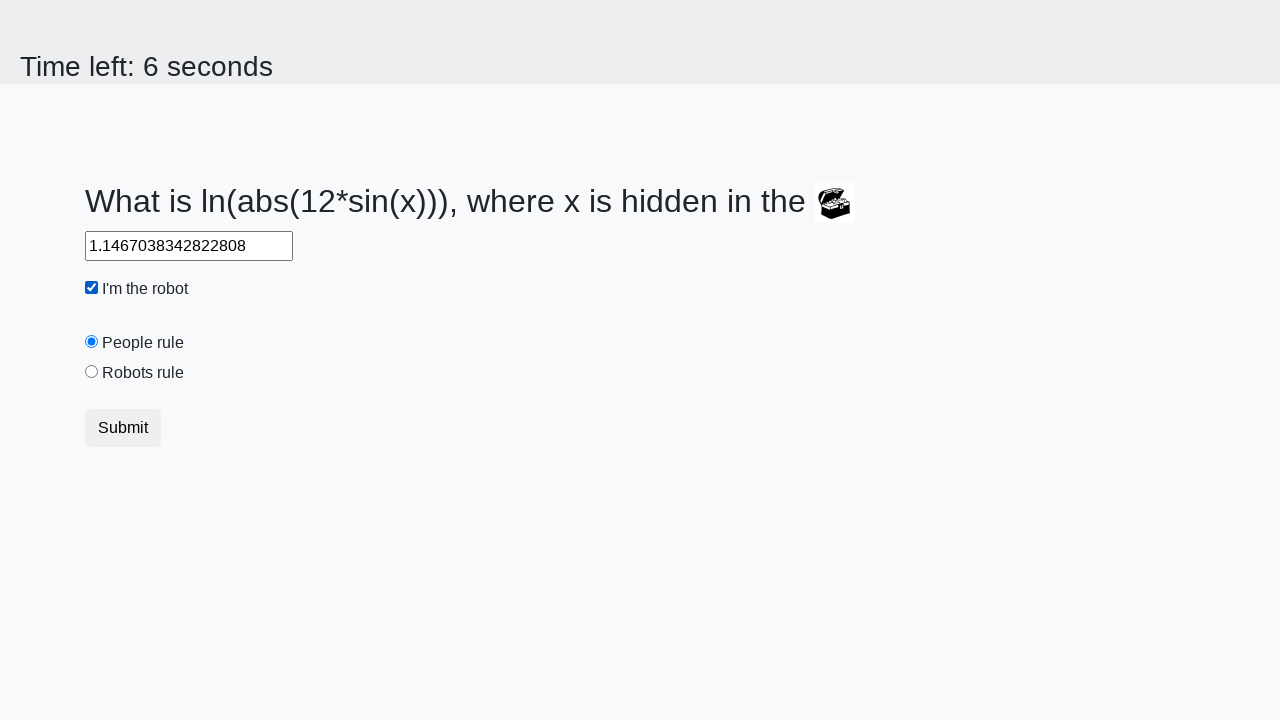

Clicked robots rule radio button at (92, 372) on input#robotsRule
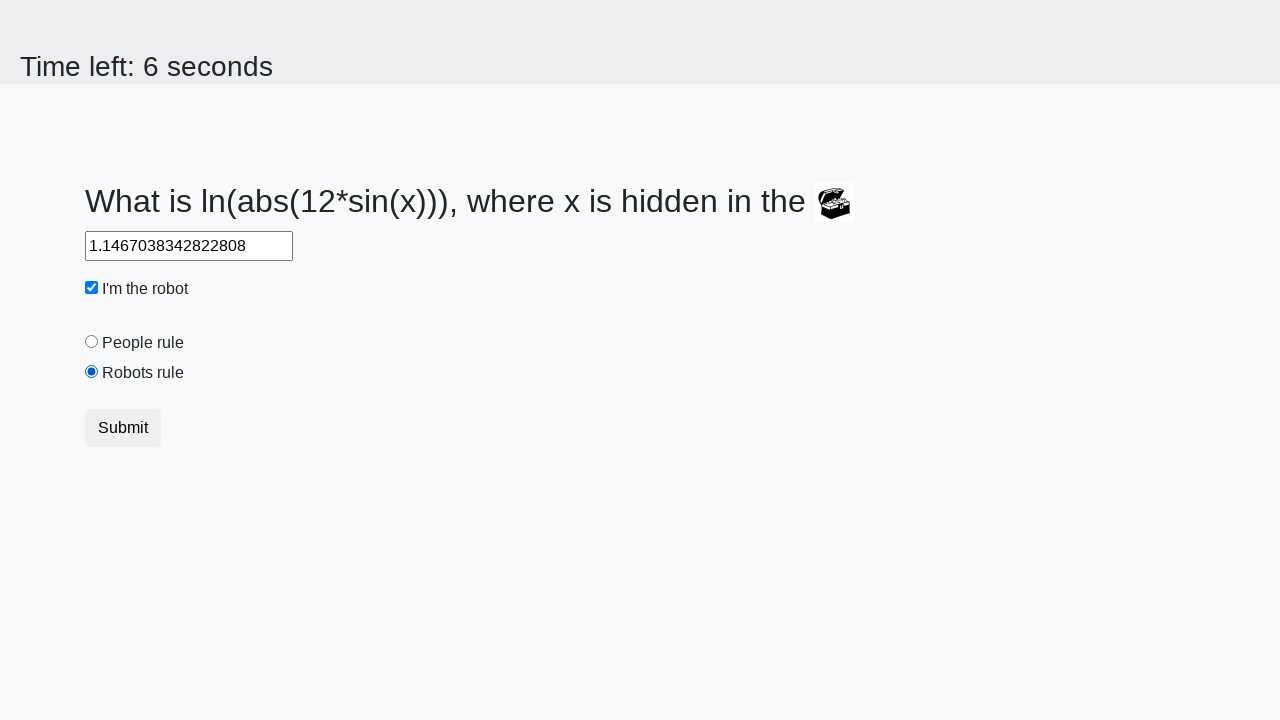

Clicked submit button to submit form at (123, 428) on button.btn-default
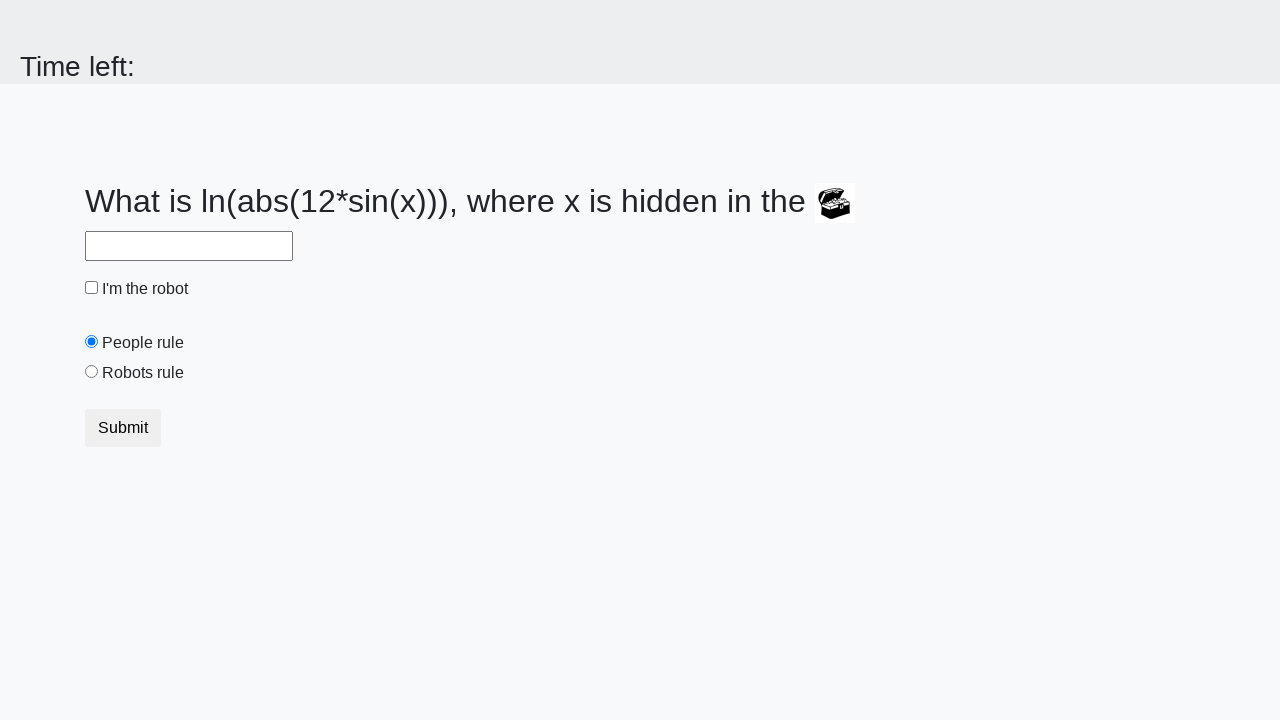

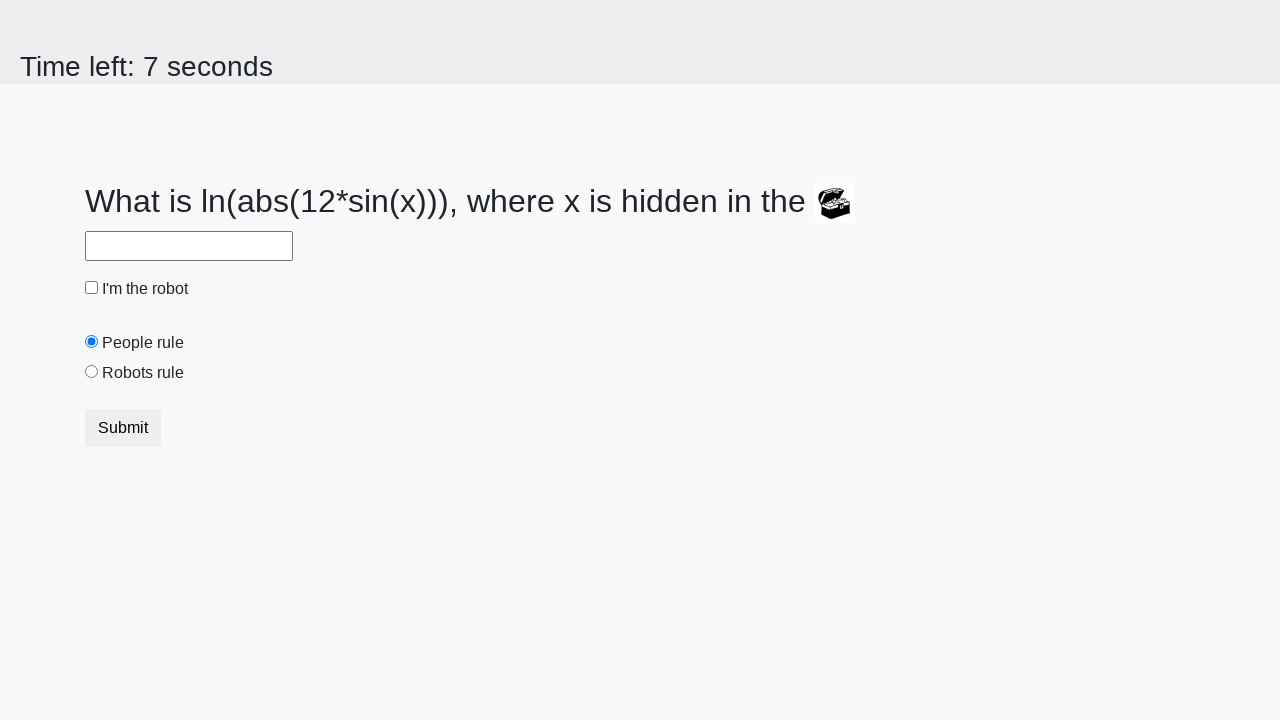